Tests dynamic loading by clicking Start button and verifying that "Hello World!" text appears after loading

Starting URL: https://automationfc.github.io/dynamic-loading/

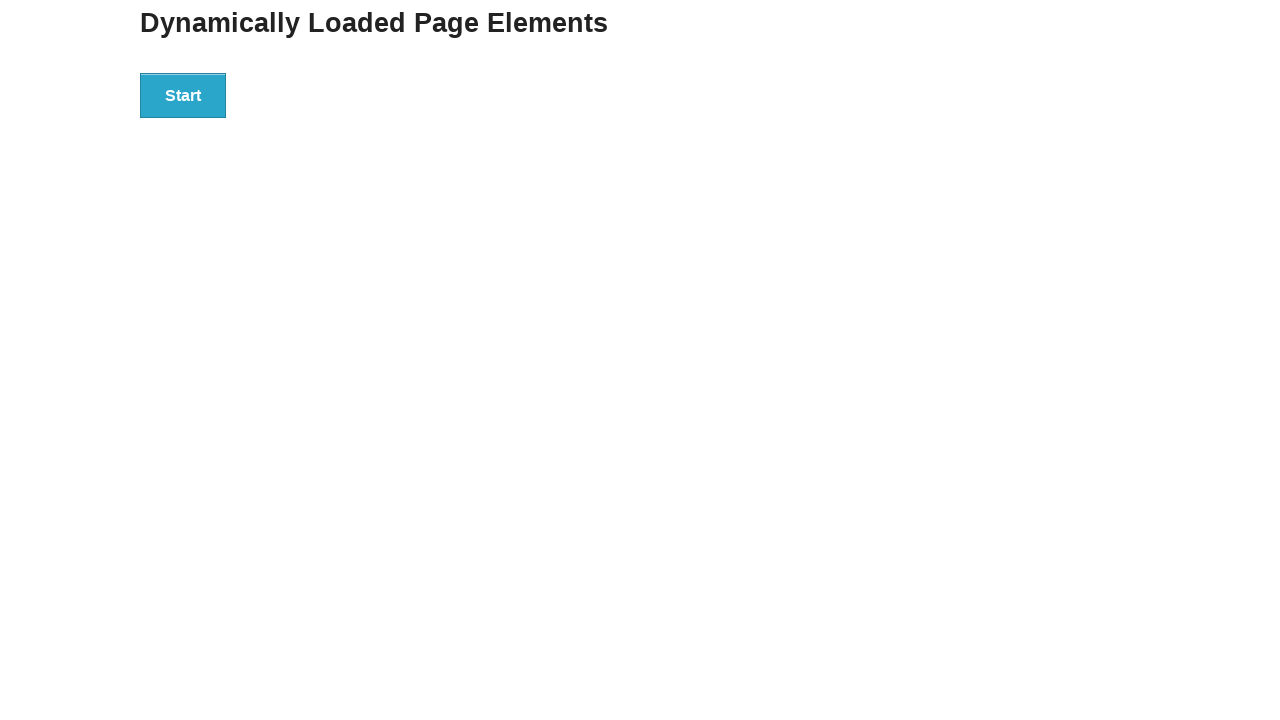

Clicked Start button to trigger dynamic loading at (183, 95) on text='Start'
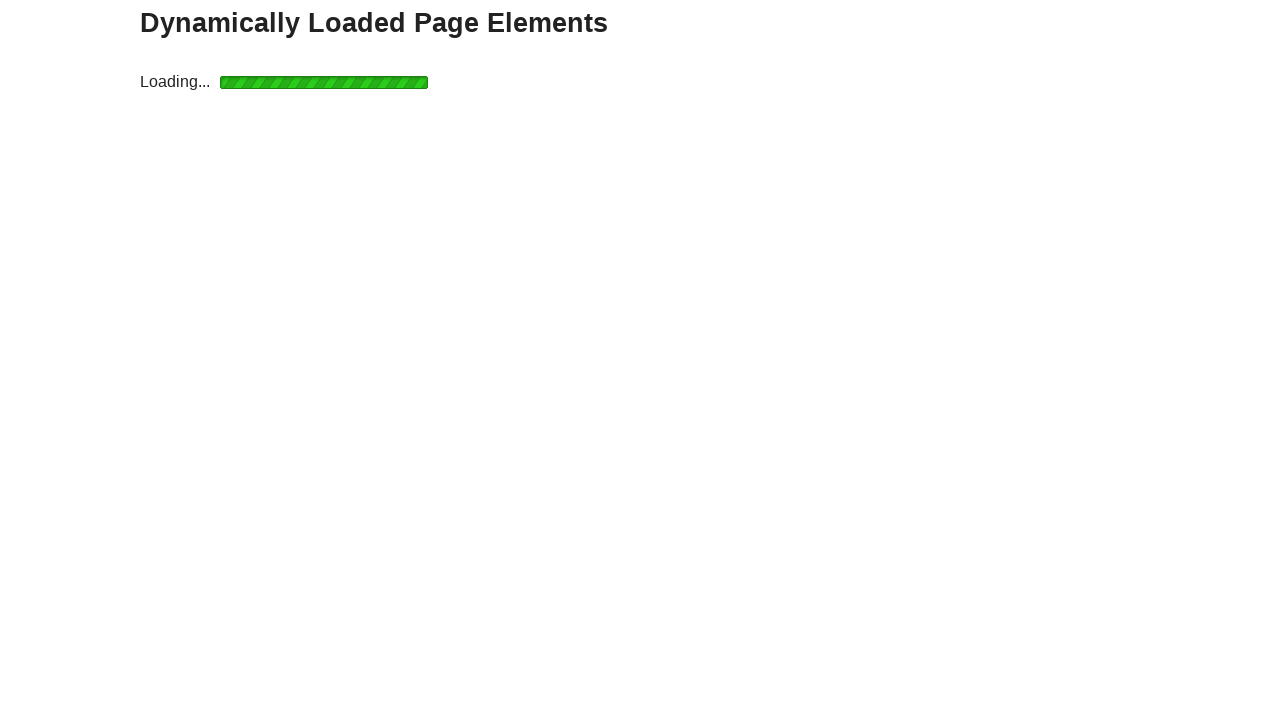

Waited for and verified 'Hello World!' text appeared after loading
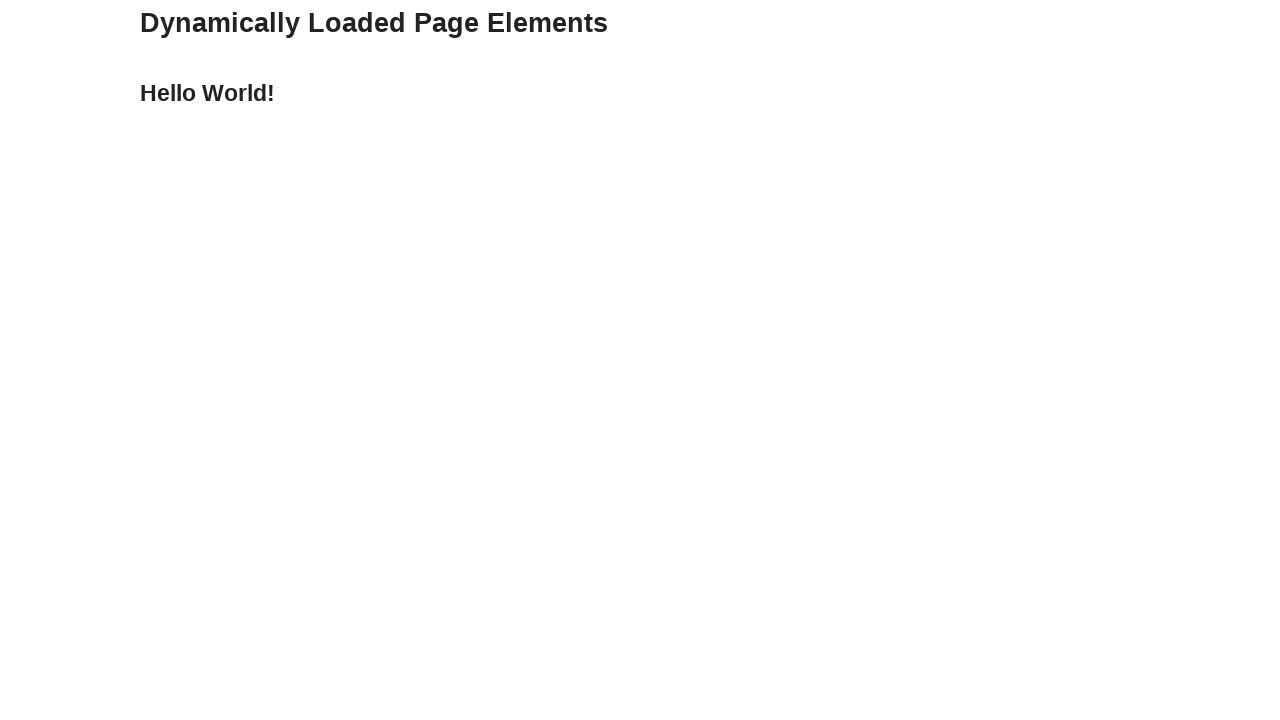

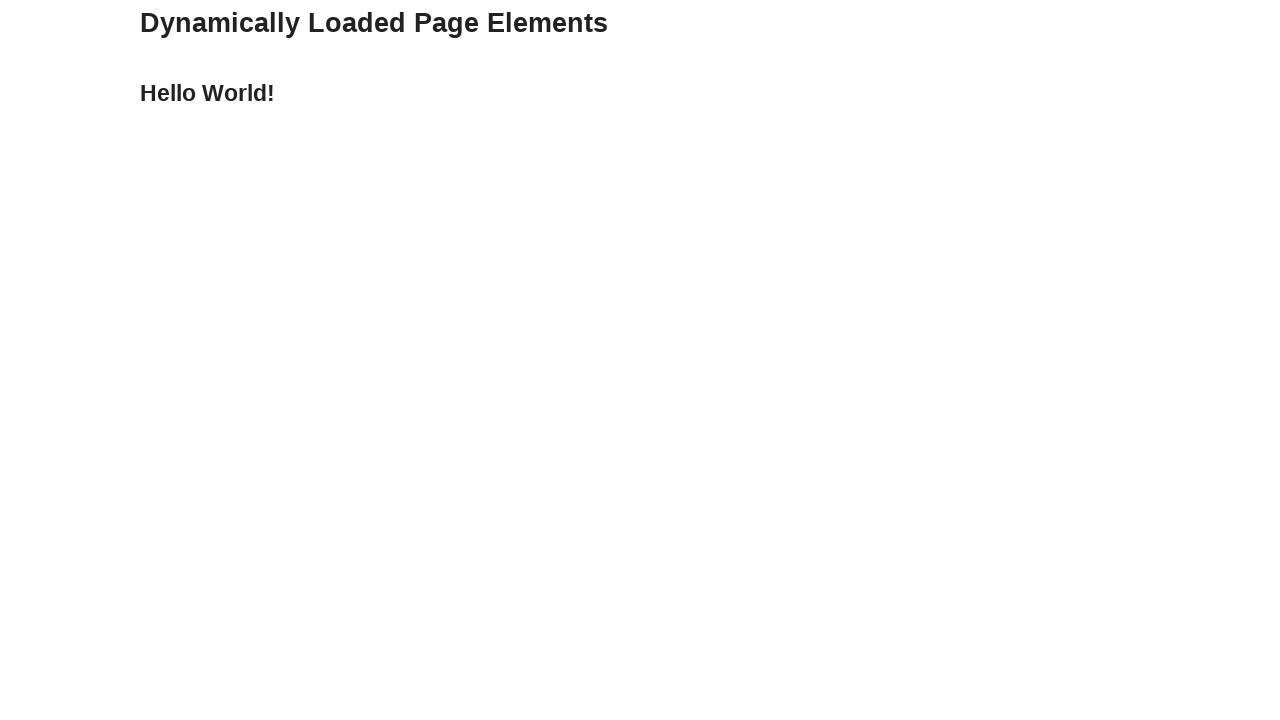